Tests browser alert dialog handling by clicking a button that triggers a confirm dialog, accepting it, and verifying the result text shows 'Ok'

Starting URL: https://www.qa-practice.com/elements/alert/confirm

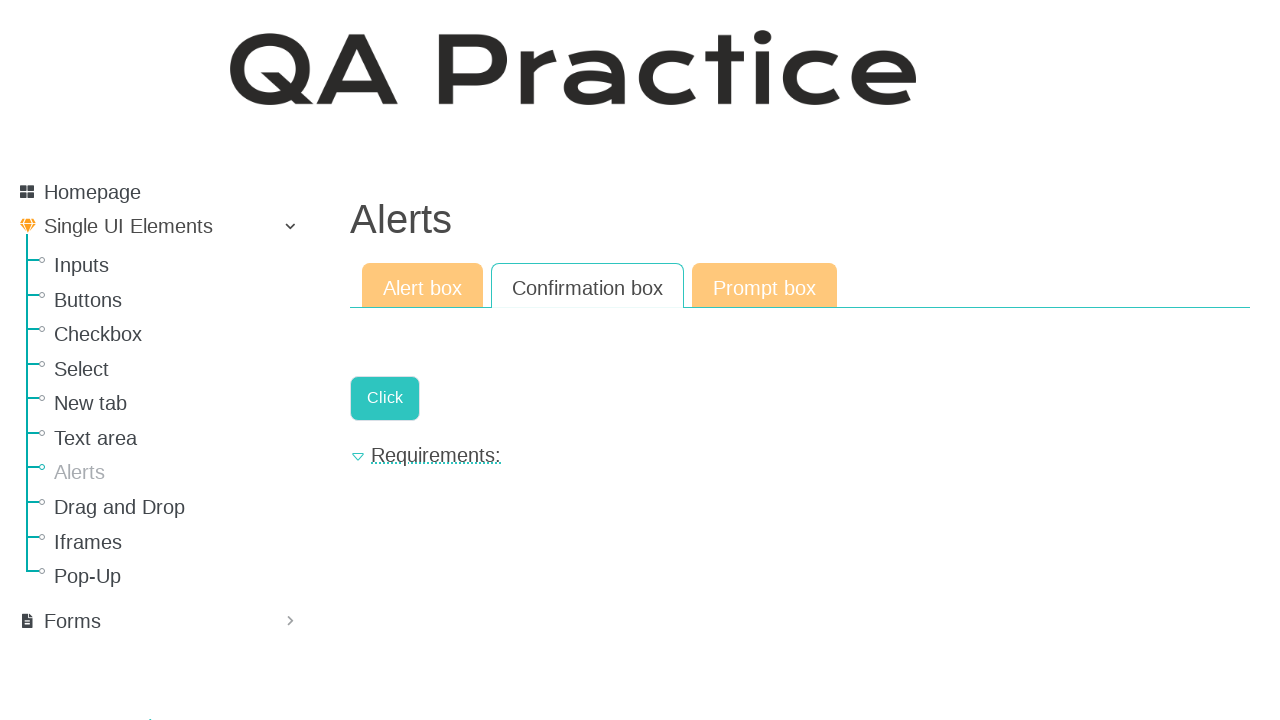

Set up dialog handler to accept alerts
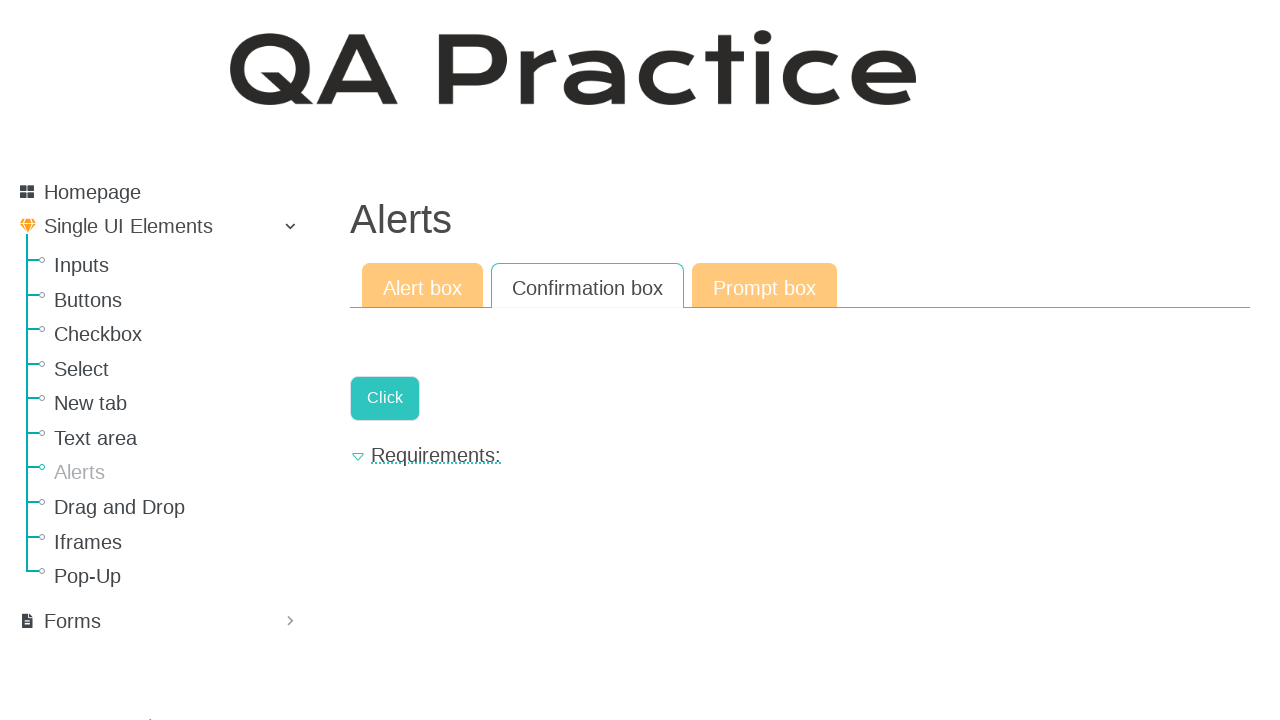

Clicked button that triggers confirm dialog at (385, 398) on xpath=//a[@onclick] >> nth=0
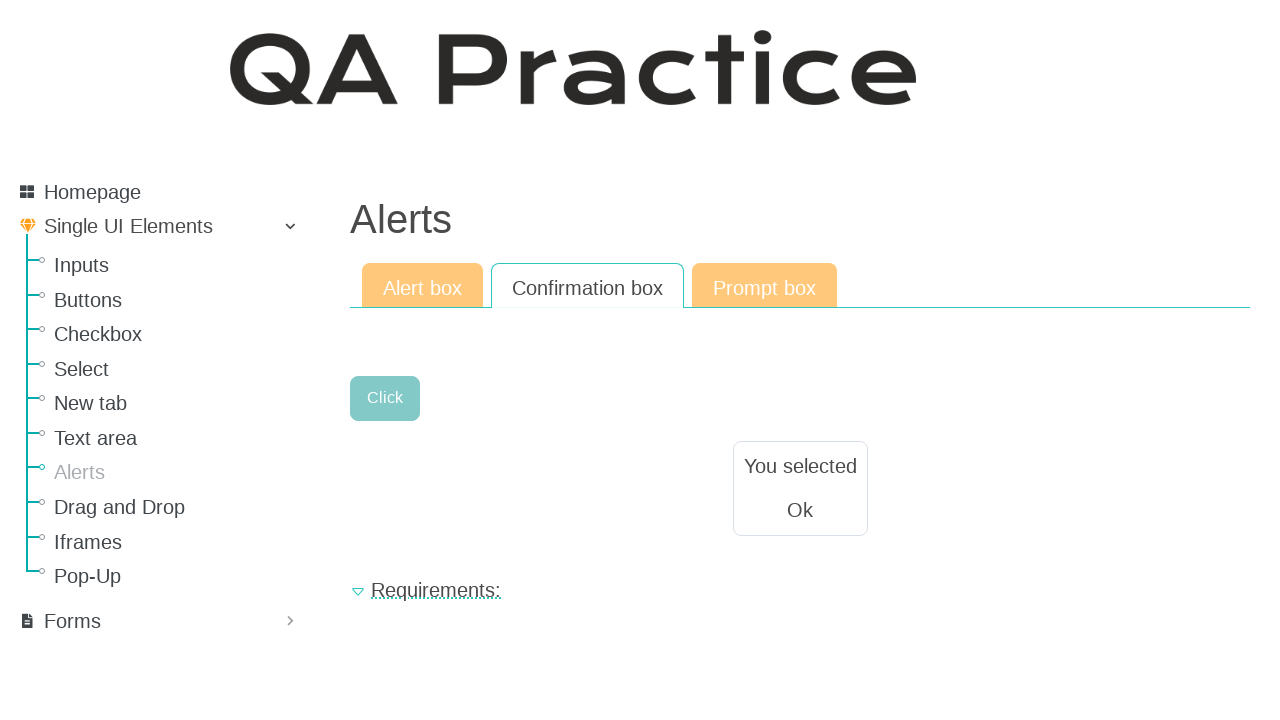

Waited for result text element to load
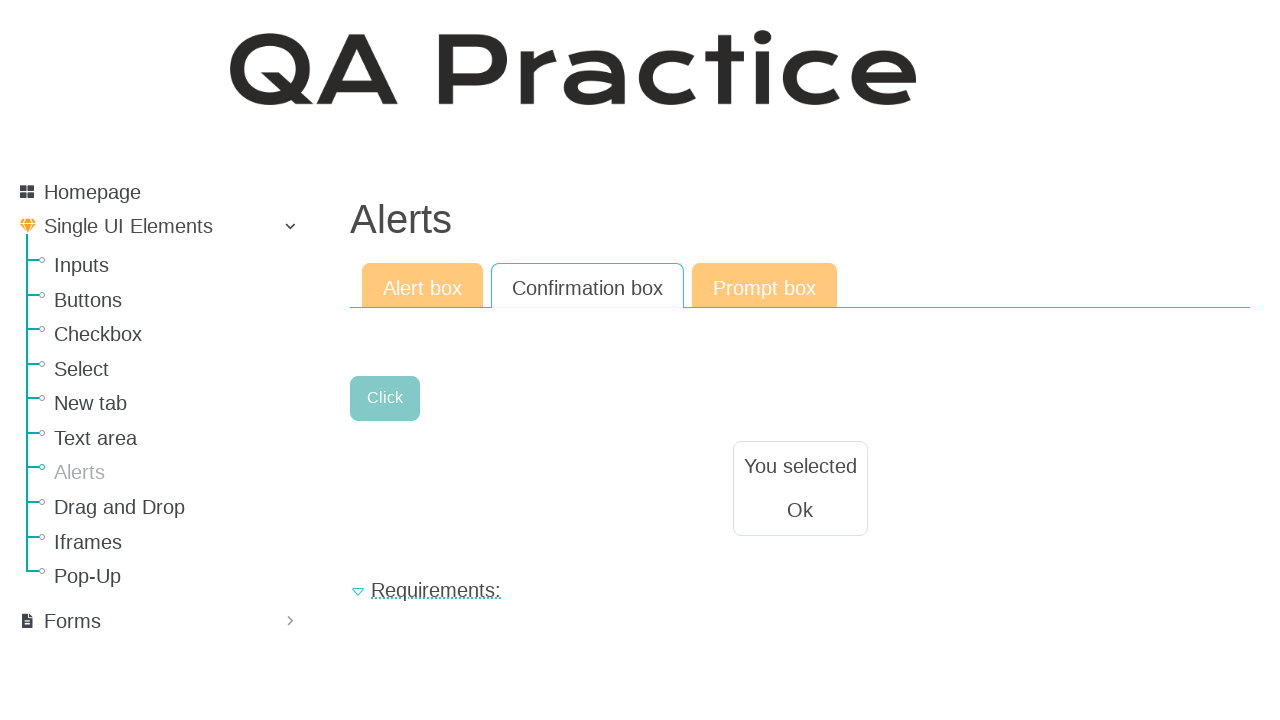

Verified result text shows 'Ok' after accepting alert
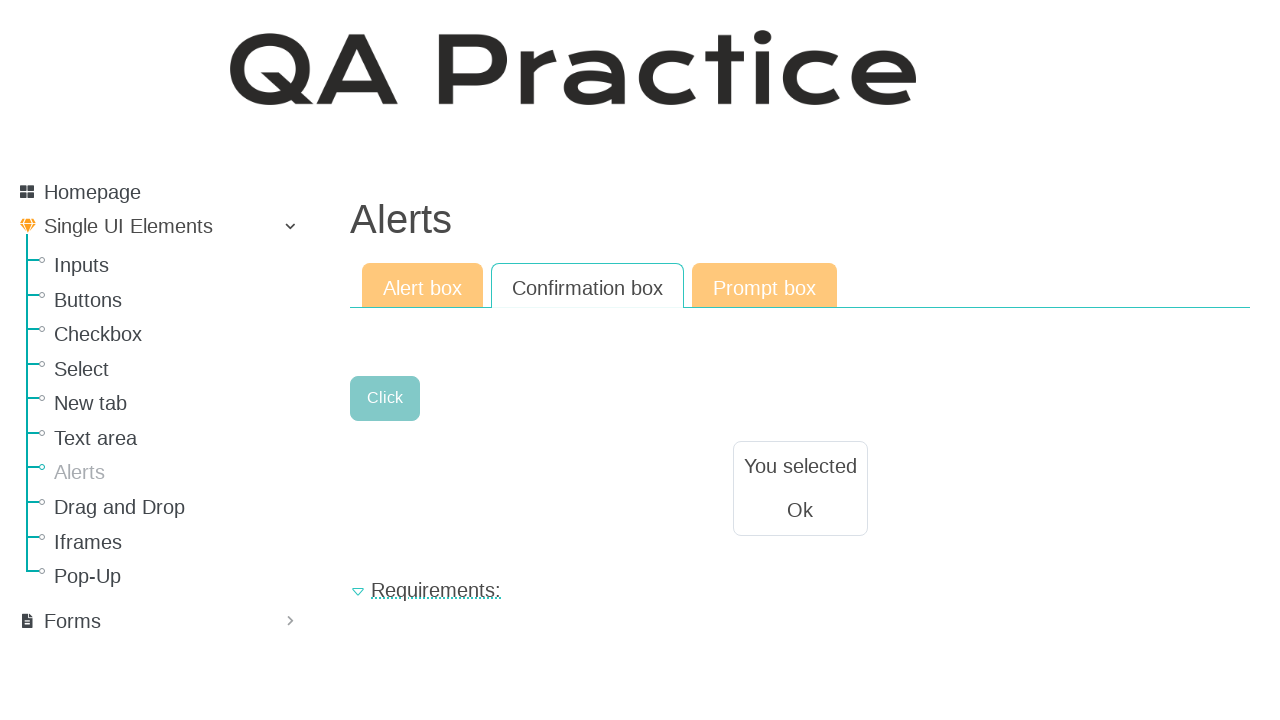

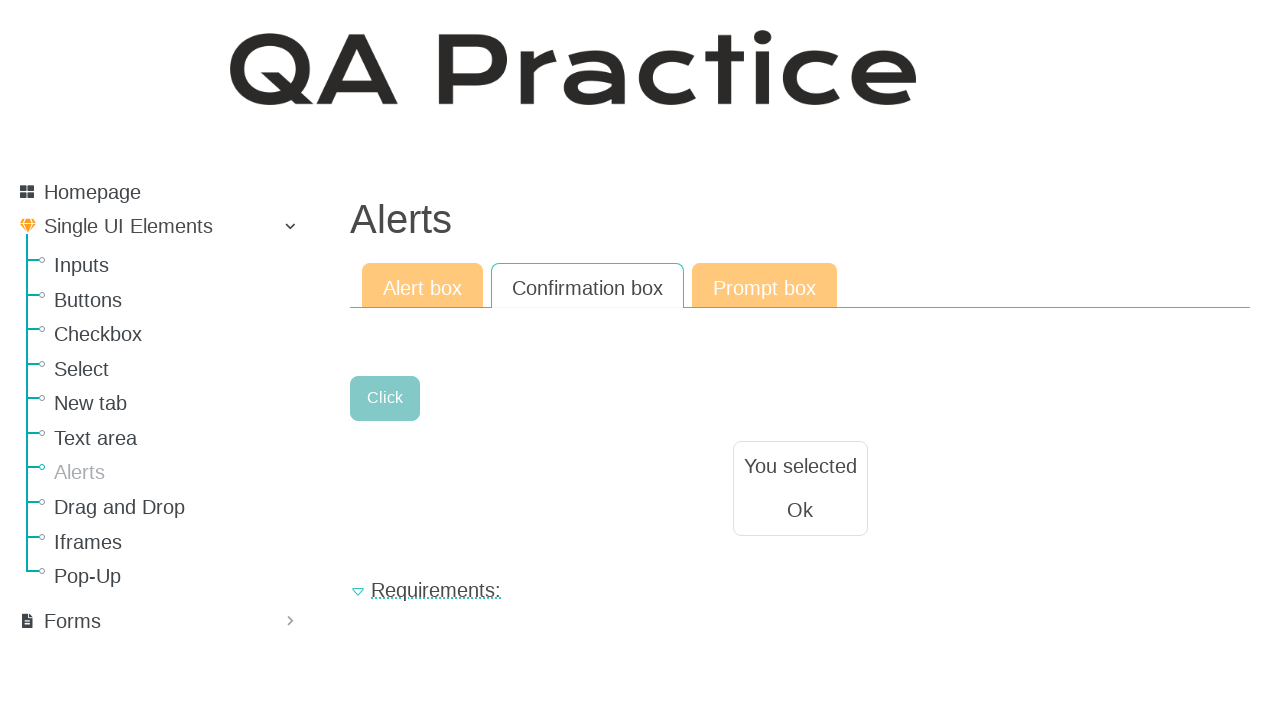